Tests checkbox and radio button interactions by toggling their states and verifying selections

Starting URL: https://bonigarcia.dev/selenium-webdriver-java/web-form.html

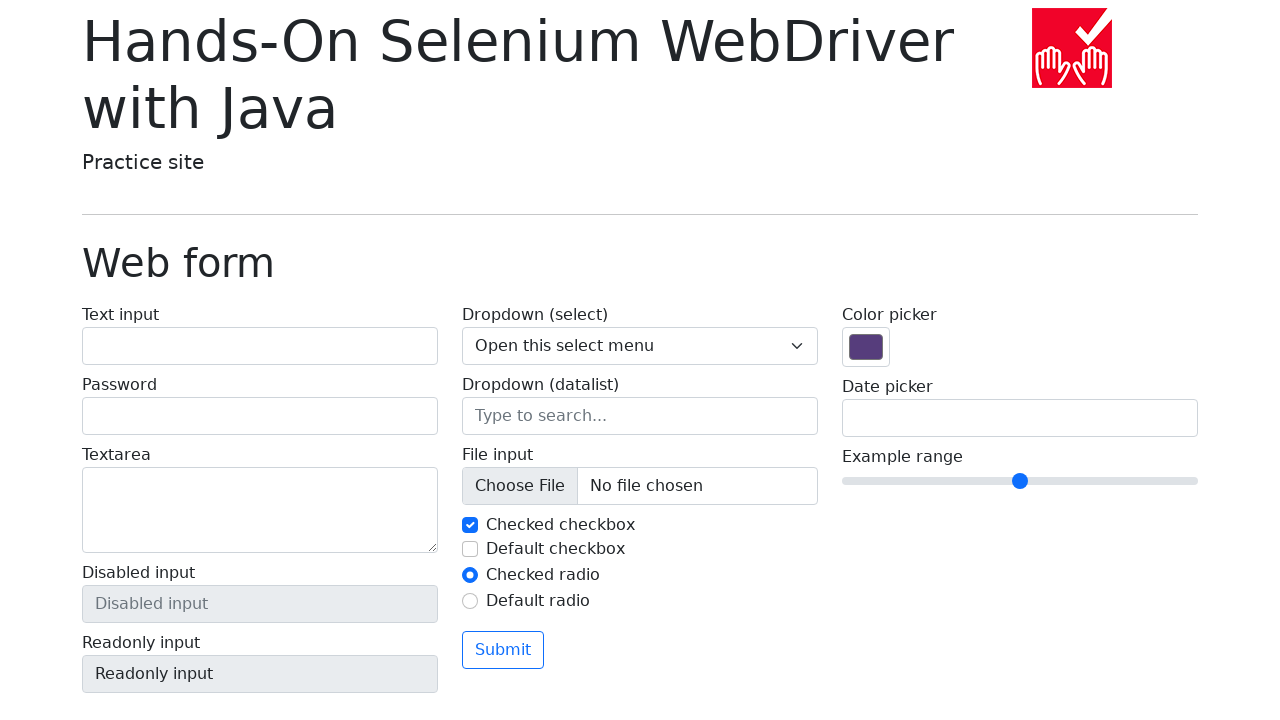

Clicked checkbox 2 to toggle its state at (470, 549) on input#my-check-2
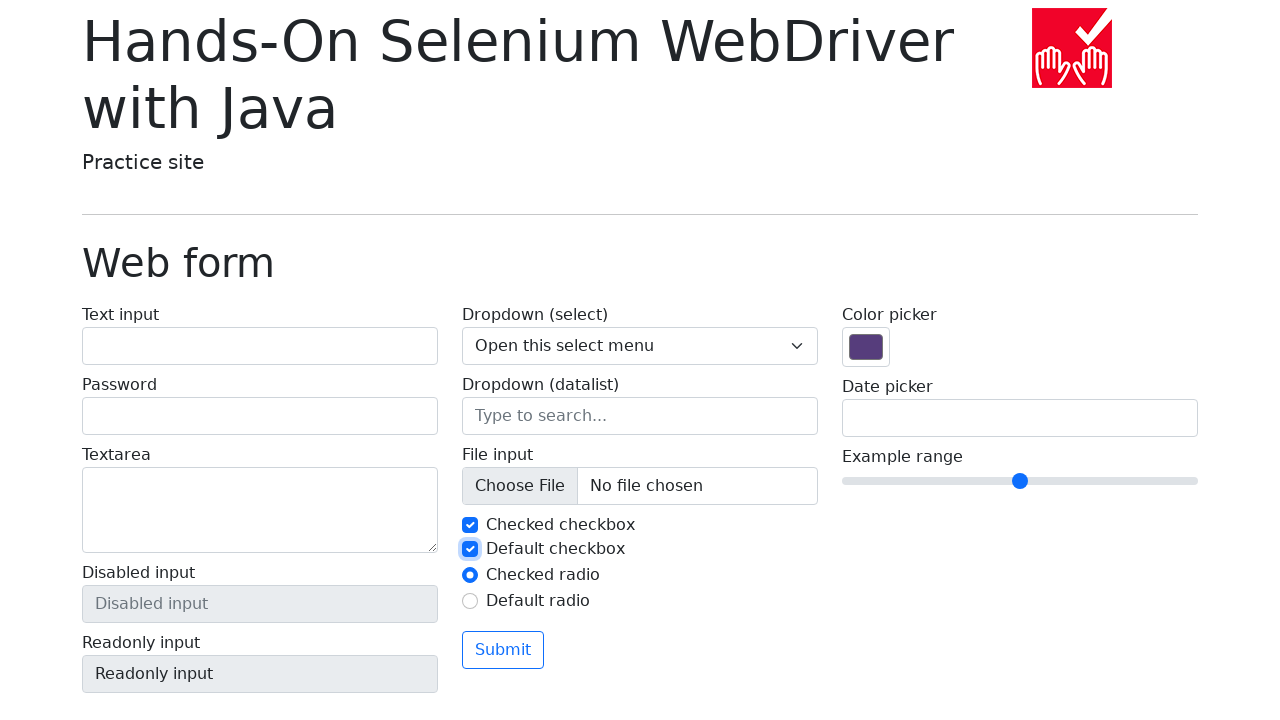

Clicked radio button 2 to select it at (470, 601) on input#my-radio-2
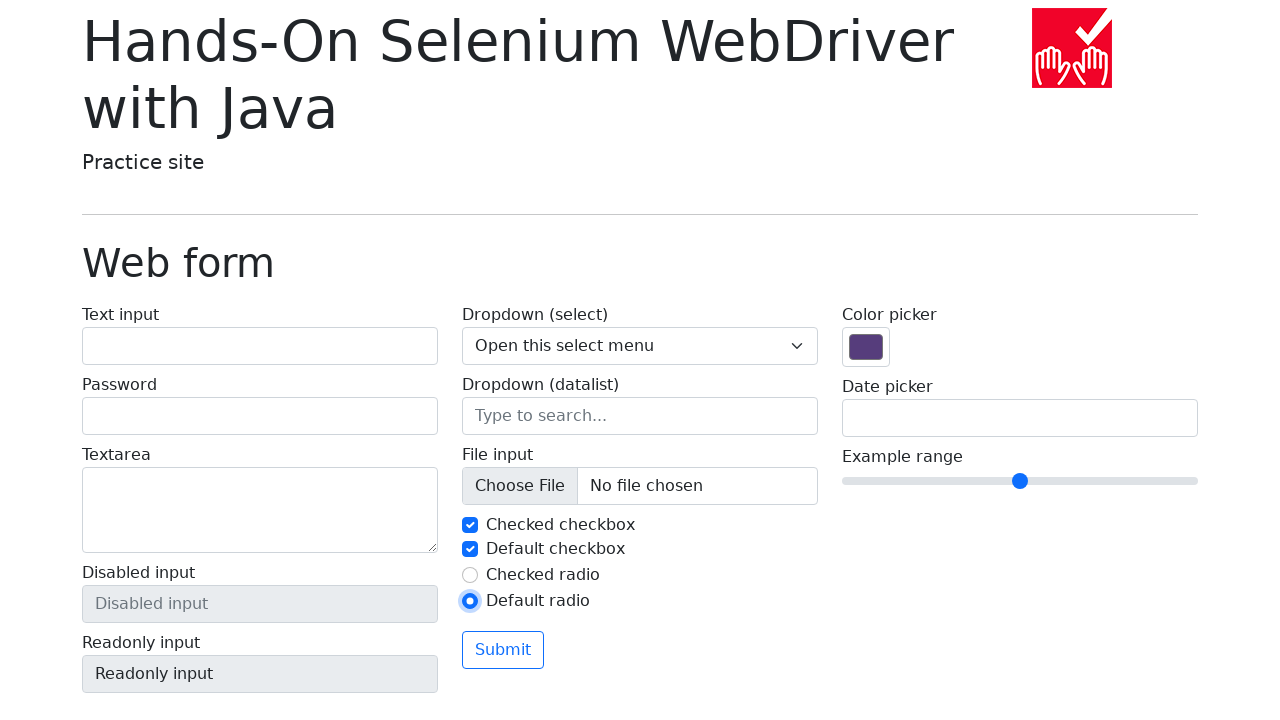

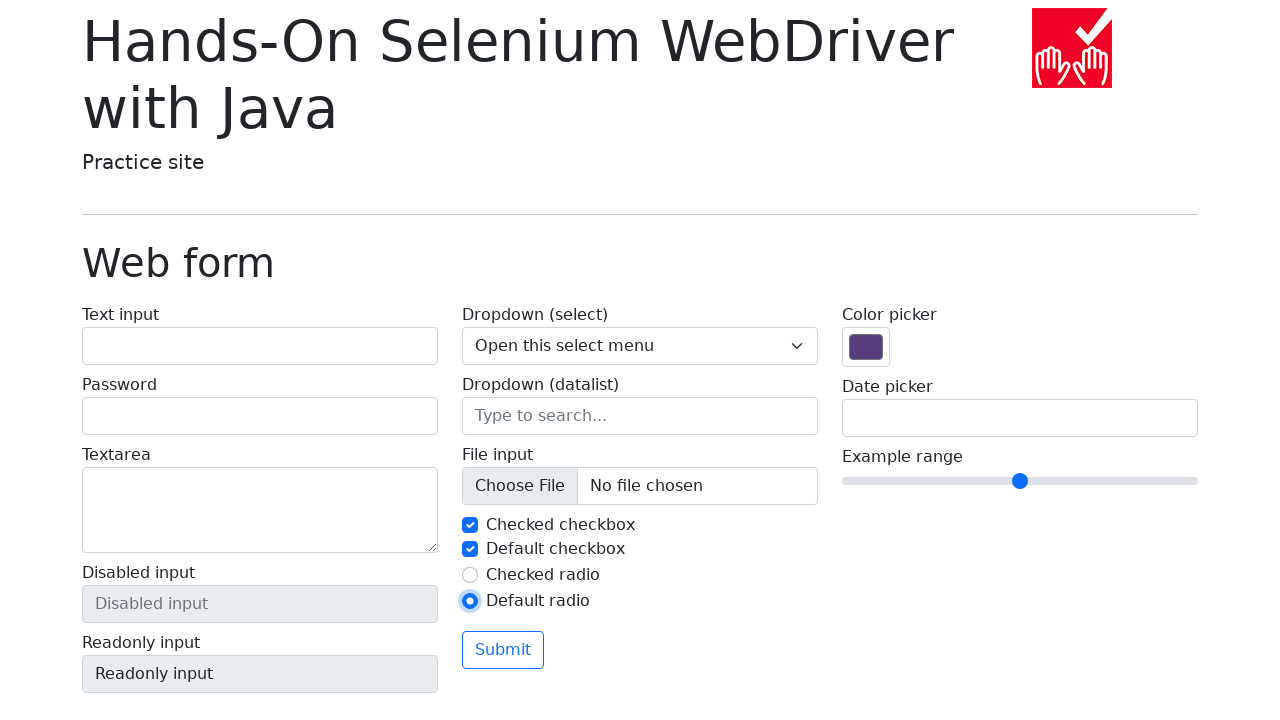